Tests multiple window handling by clicking a link that opens a new window, switching to the new window to verify its content, then switching back to the parent window to verify its content.

Starting URL: https://the-internet.herokuapp.com/

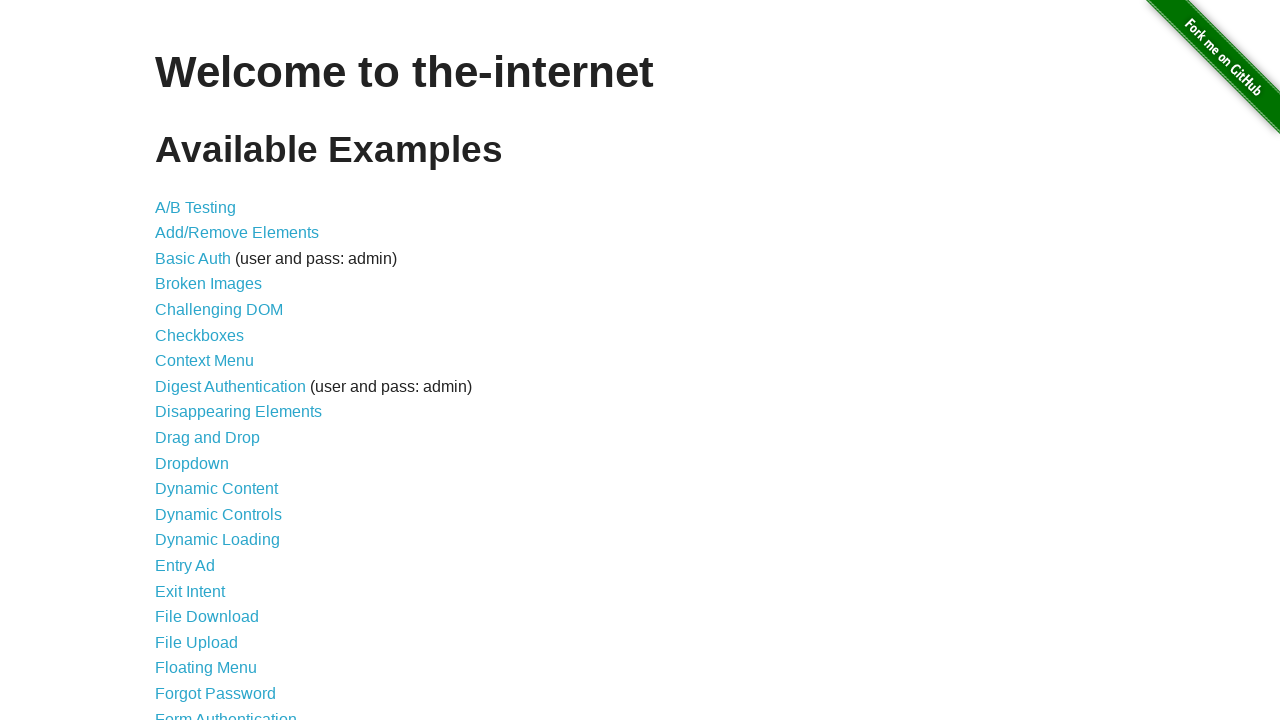

Navigated to the-internet.herokuapp.com
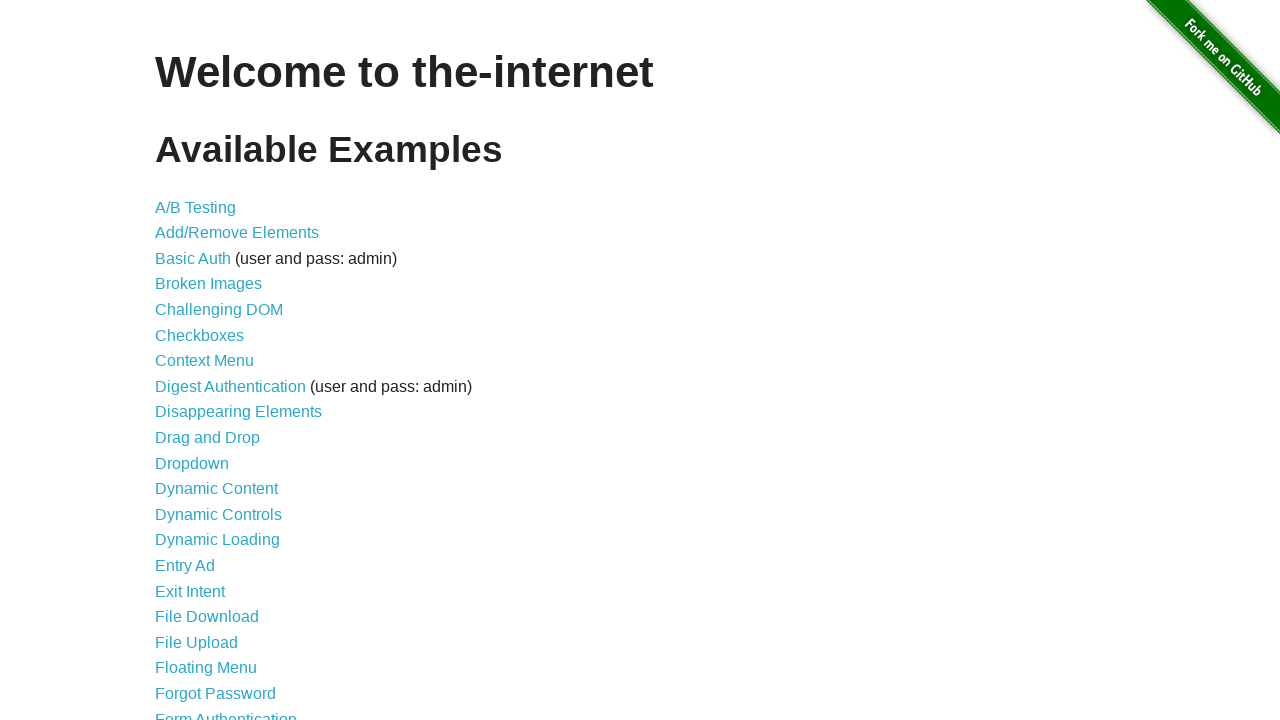

Clicked on 'Multiple Windows' link at (218, 369) on a[href='/windows']
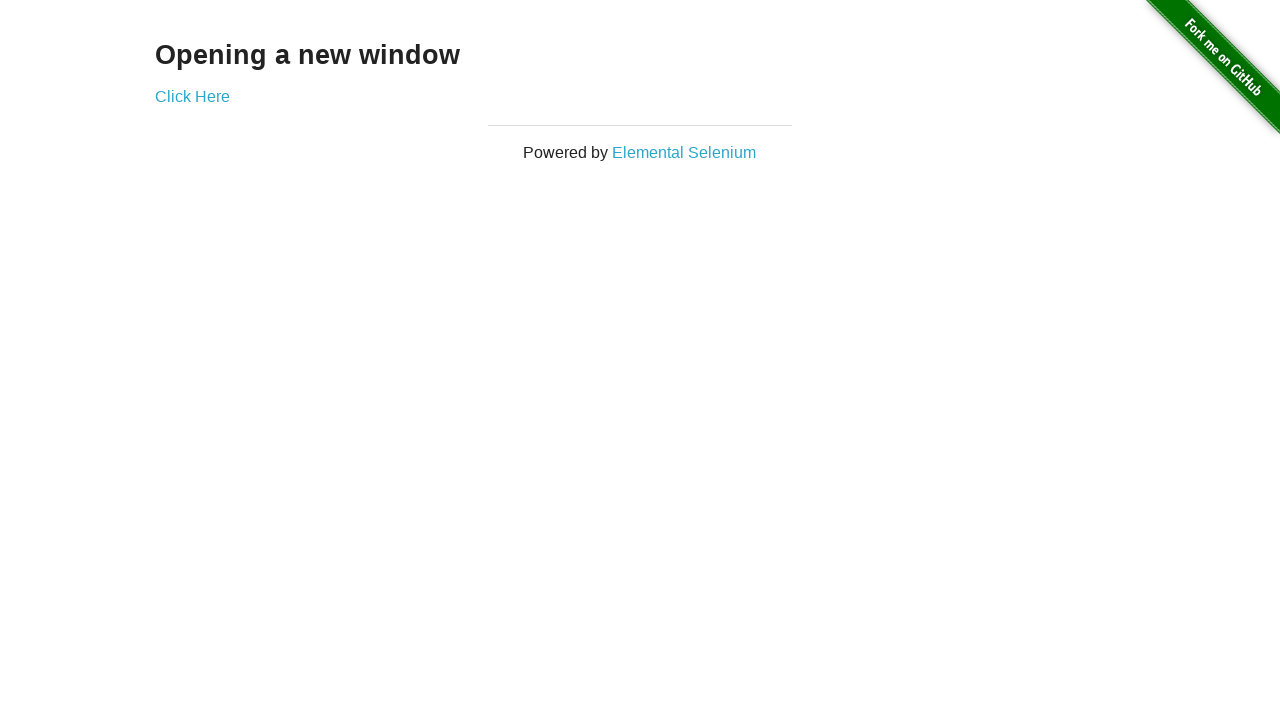

Clicked on 'Click Here' link to open new window at (192, 96) on a[href='/windows/new']
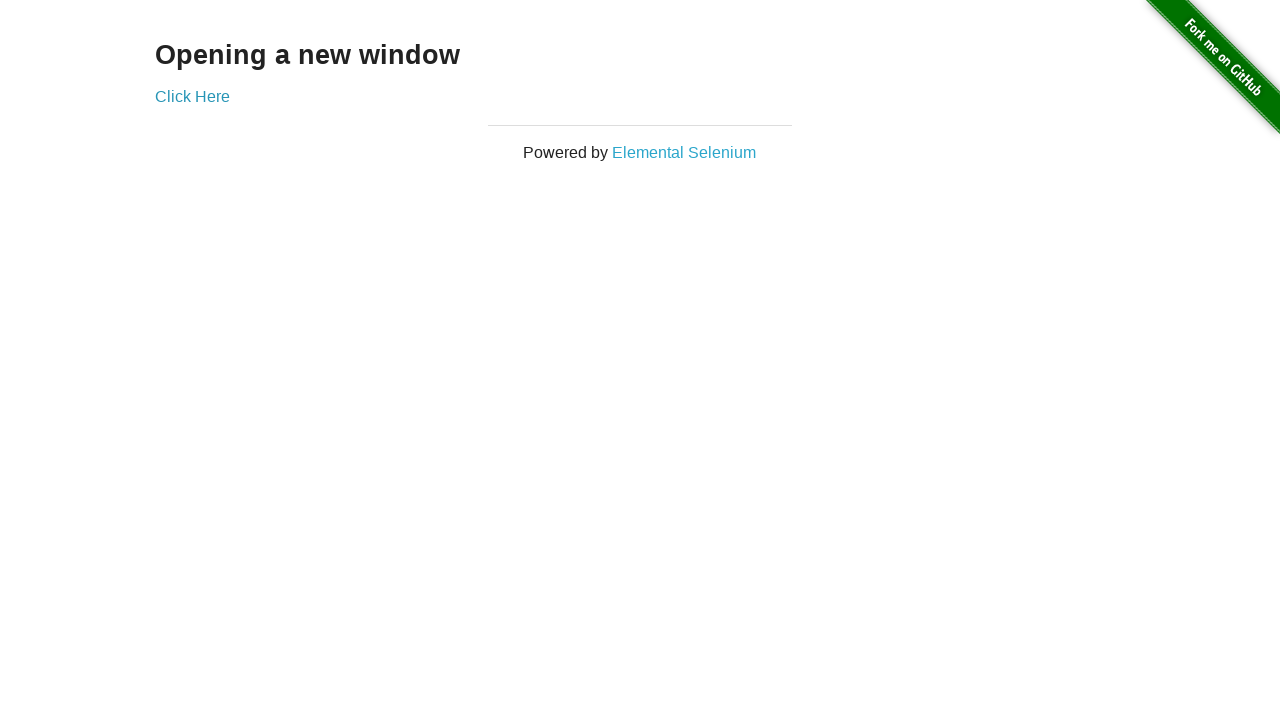

New window loaded and content verified
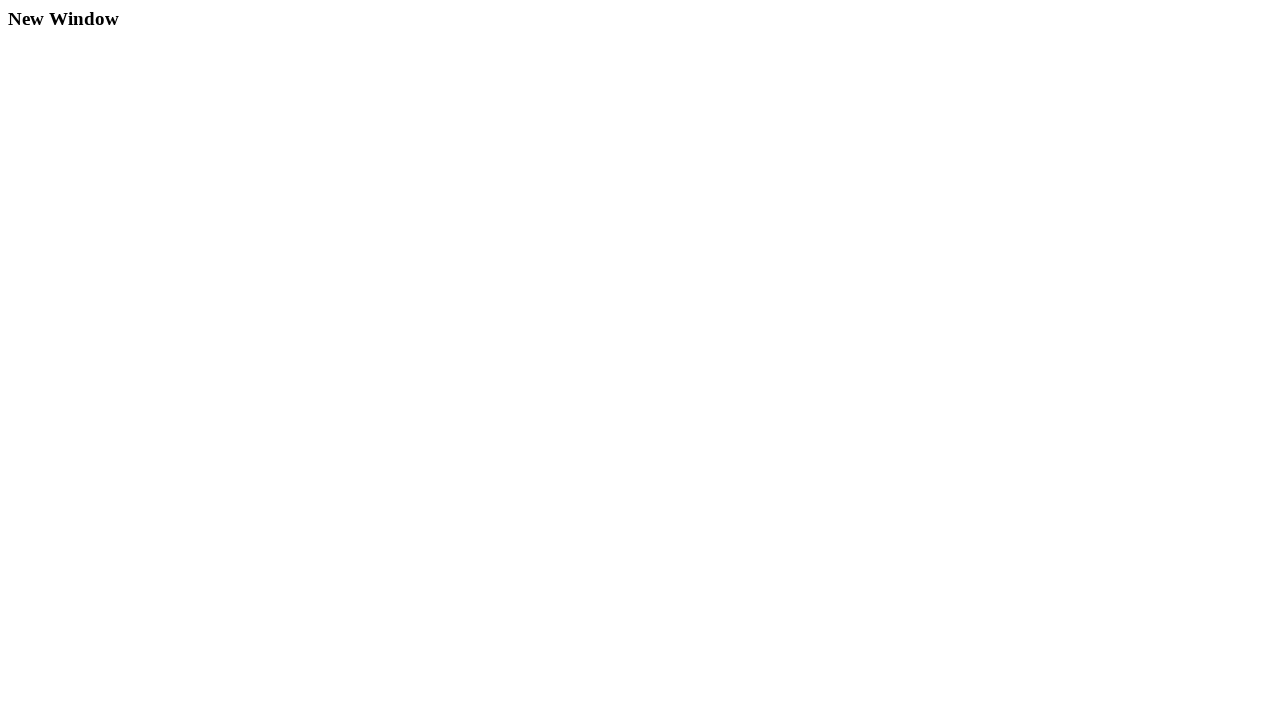

Switched back to parent window and verified content
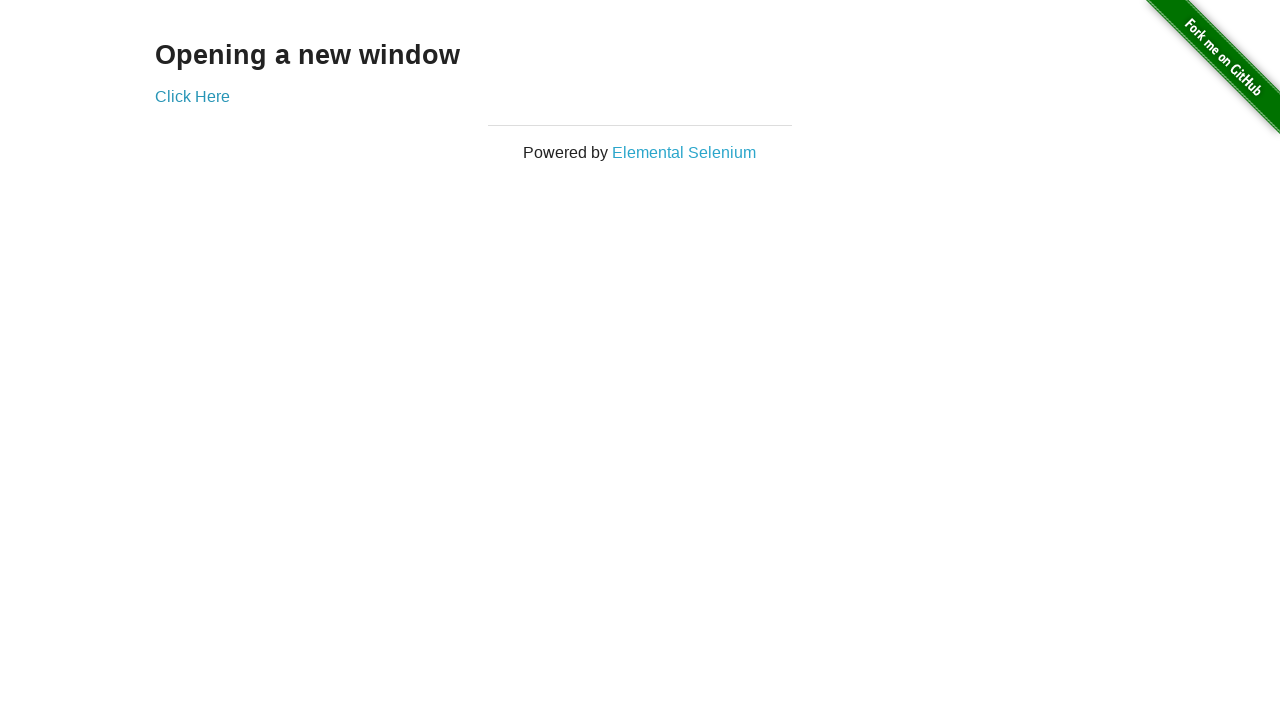

Closed the child window
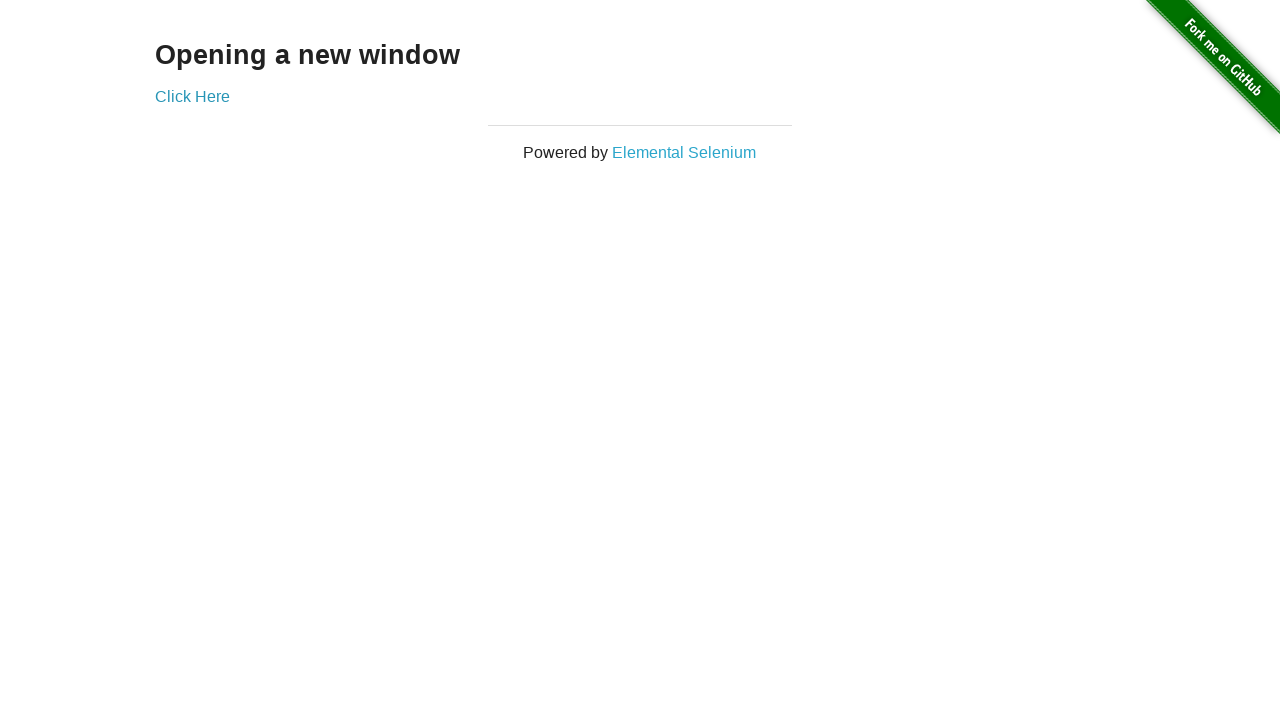

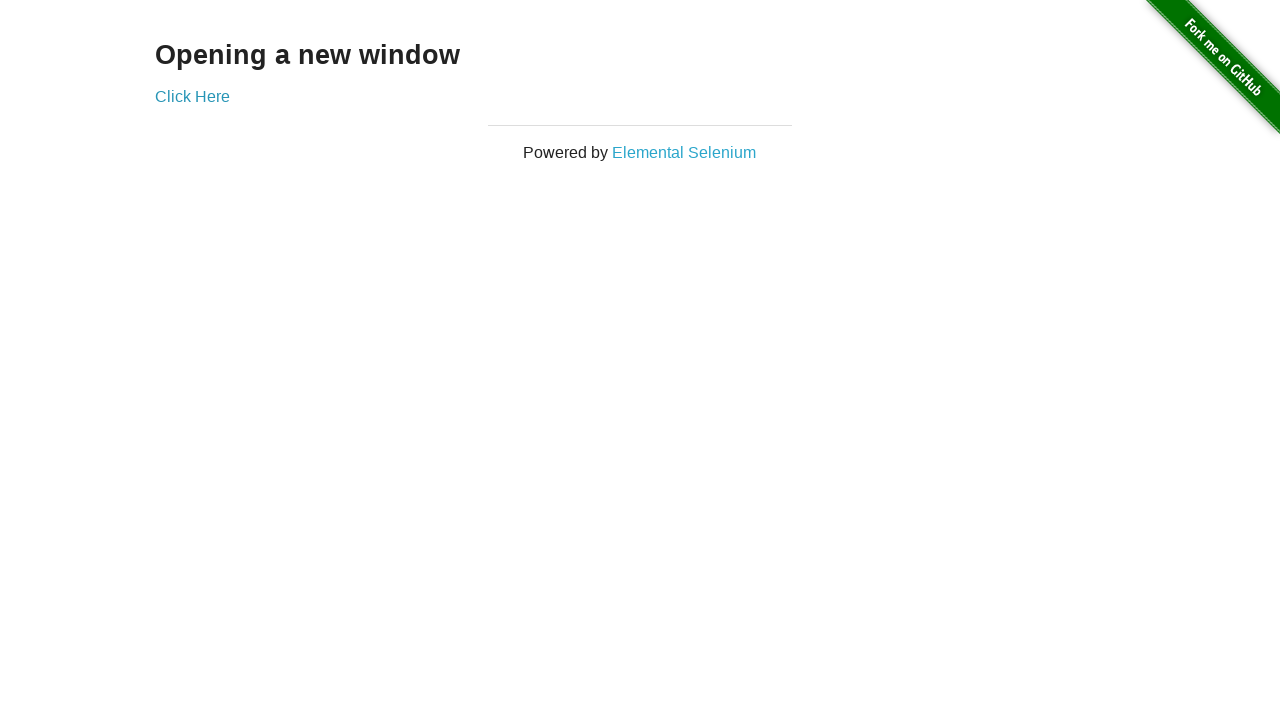